Simple browser test that navigates to x-cart.com, maximizes the window, and verifies the page loads by checking the title

Starting URL: https://www.x-cart.com/

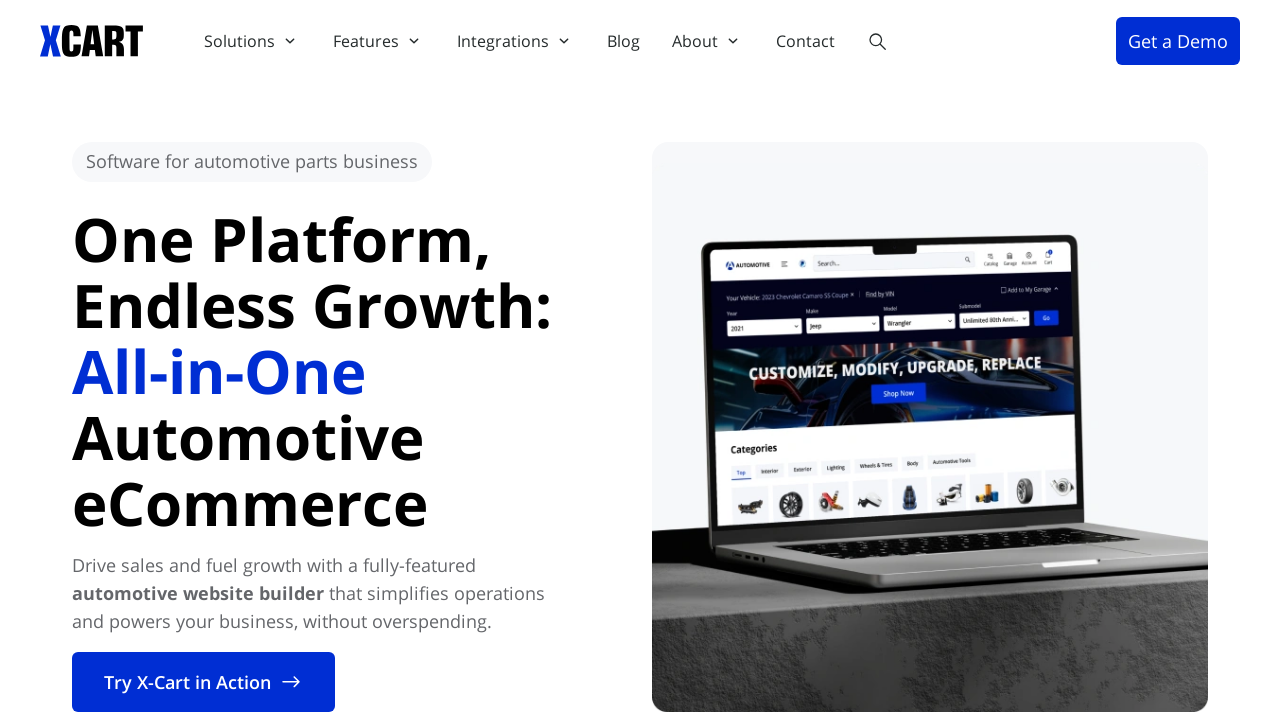

Set viewport size to 1920x1080 to maximize window
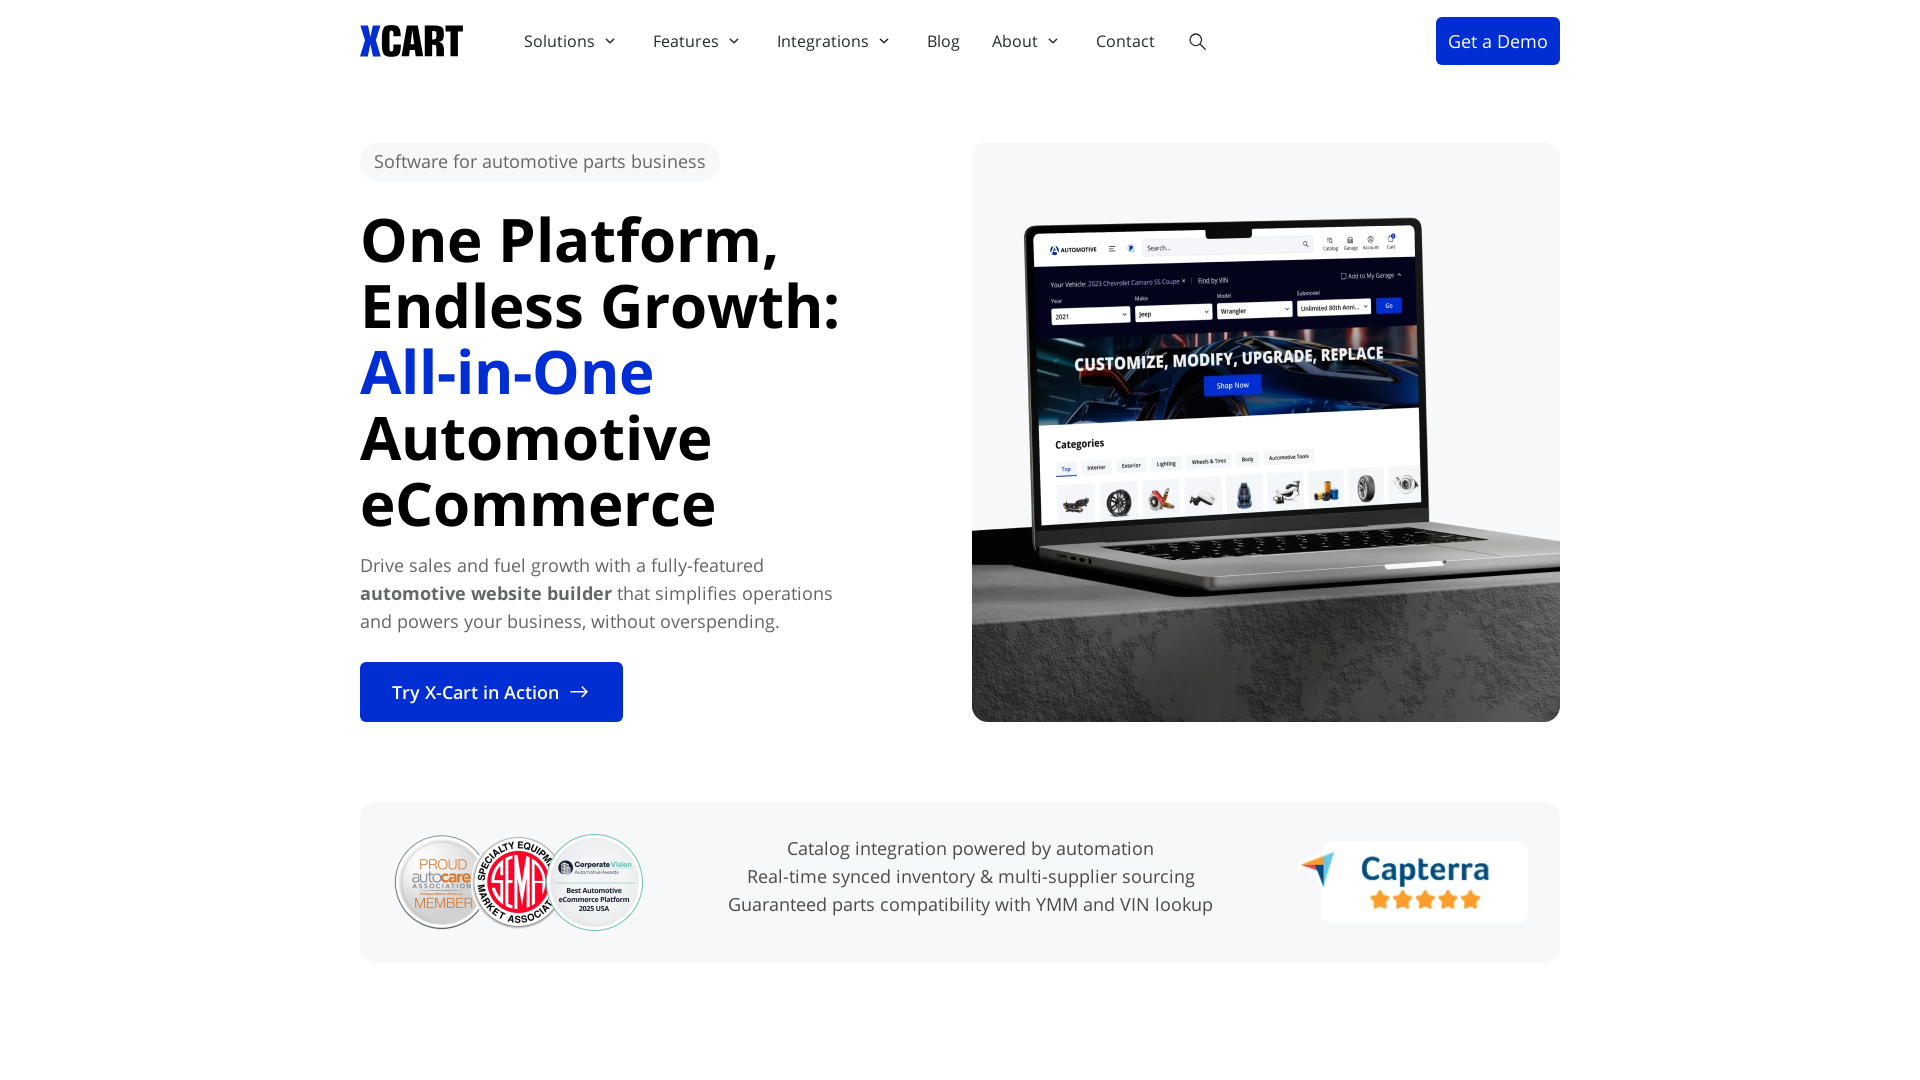

Page loaded - domcontentloaded state reached
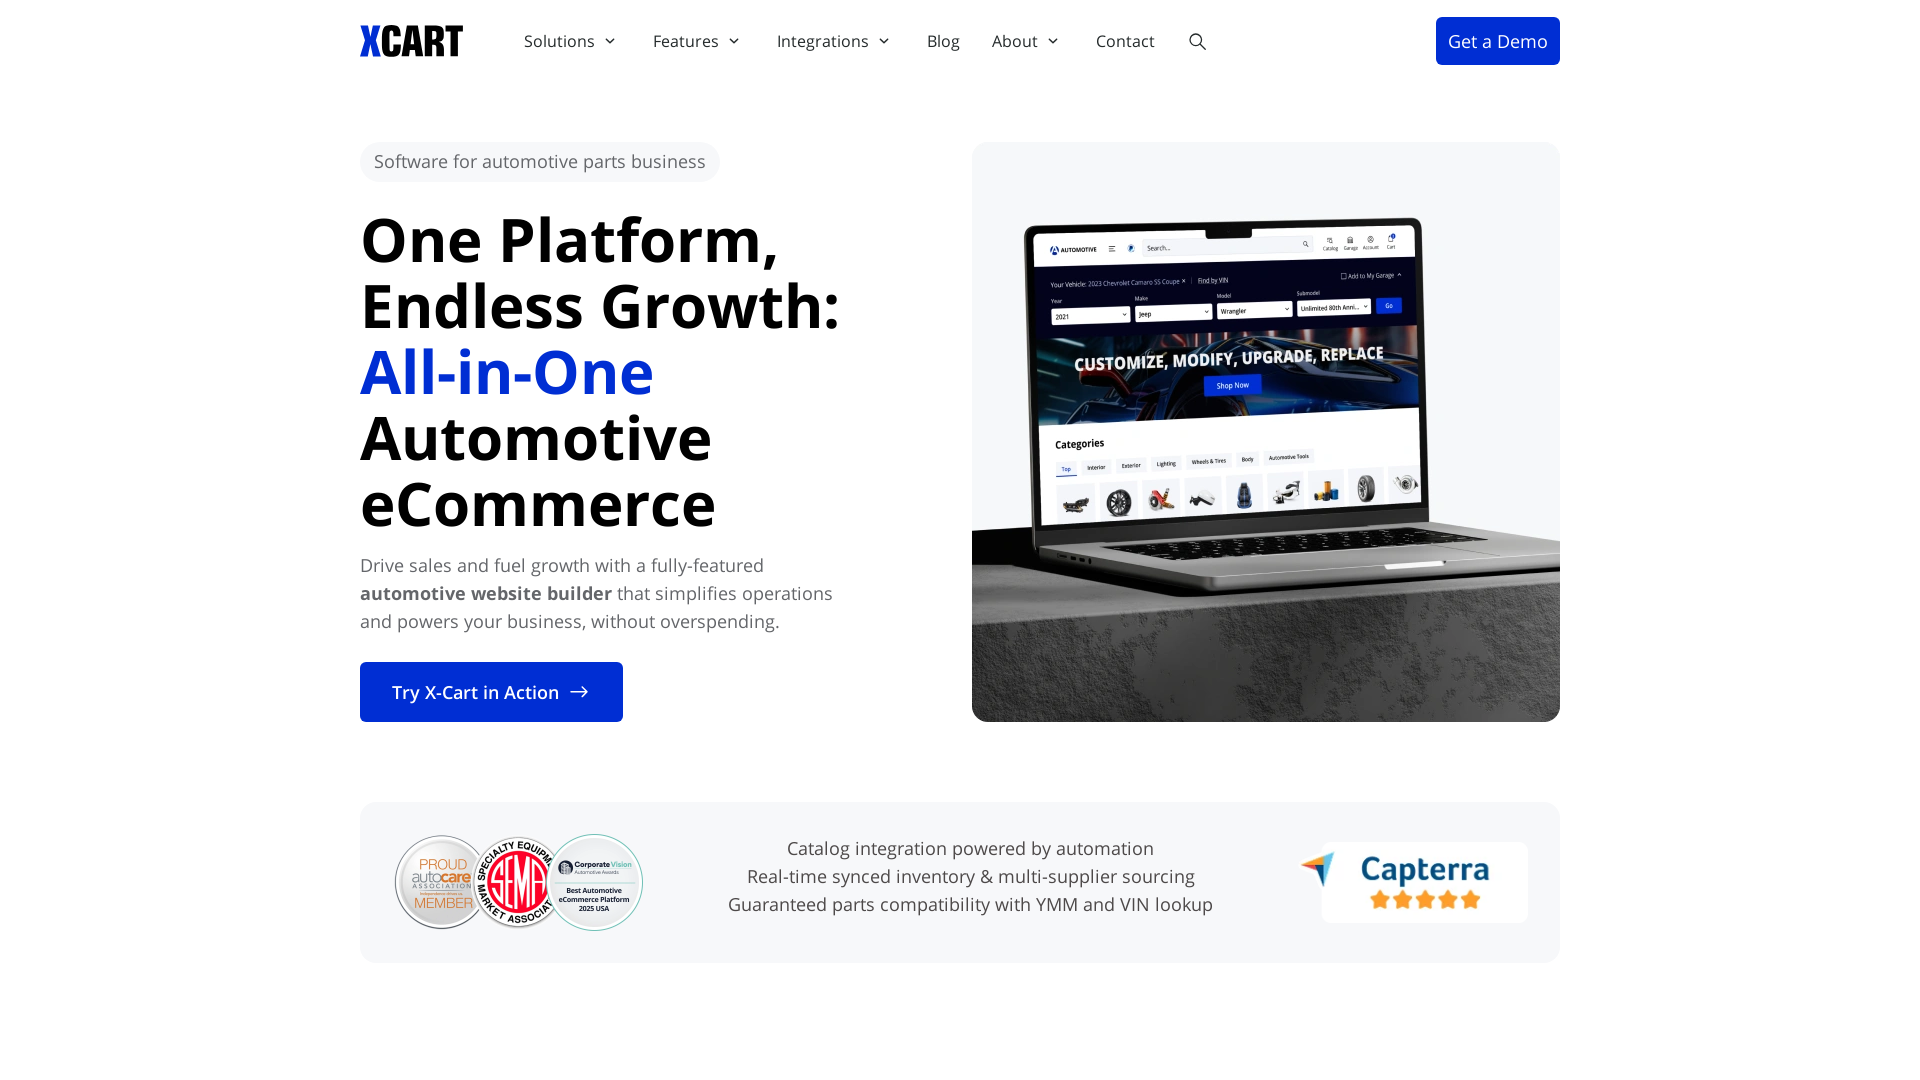

Retrieved page title: Automotive eCommerce Platform for Auto Parts Businesses
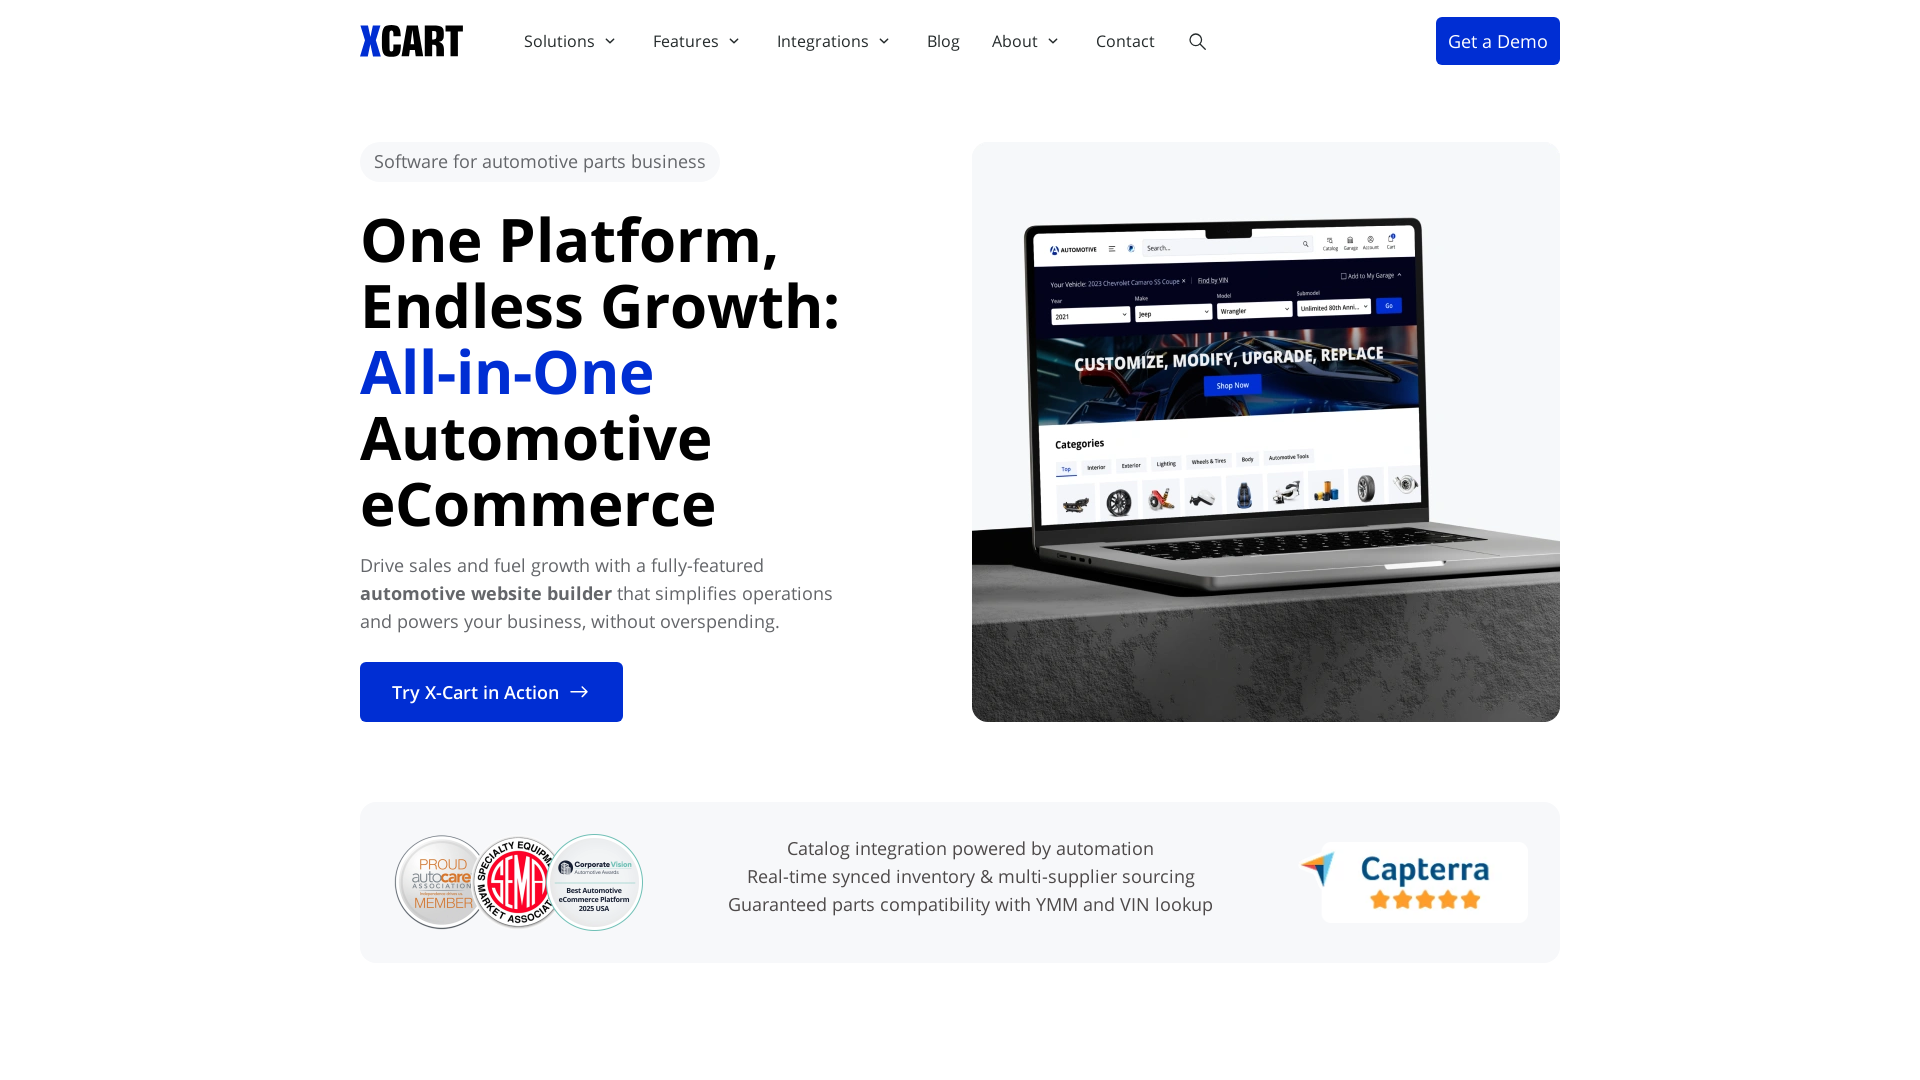

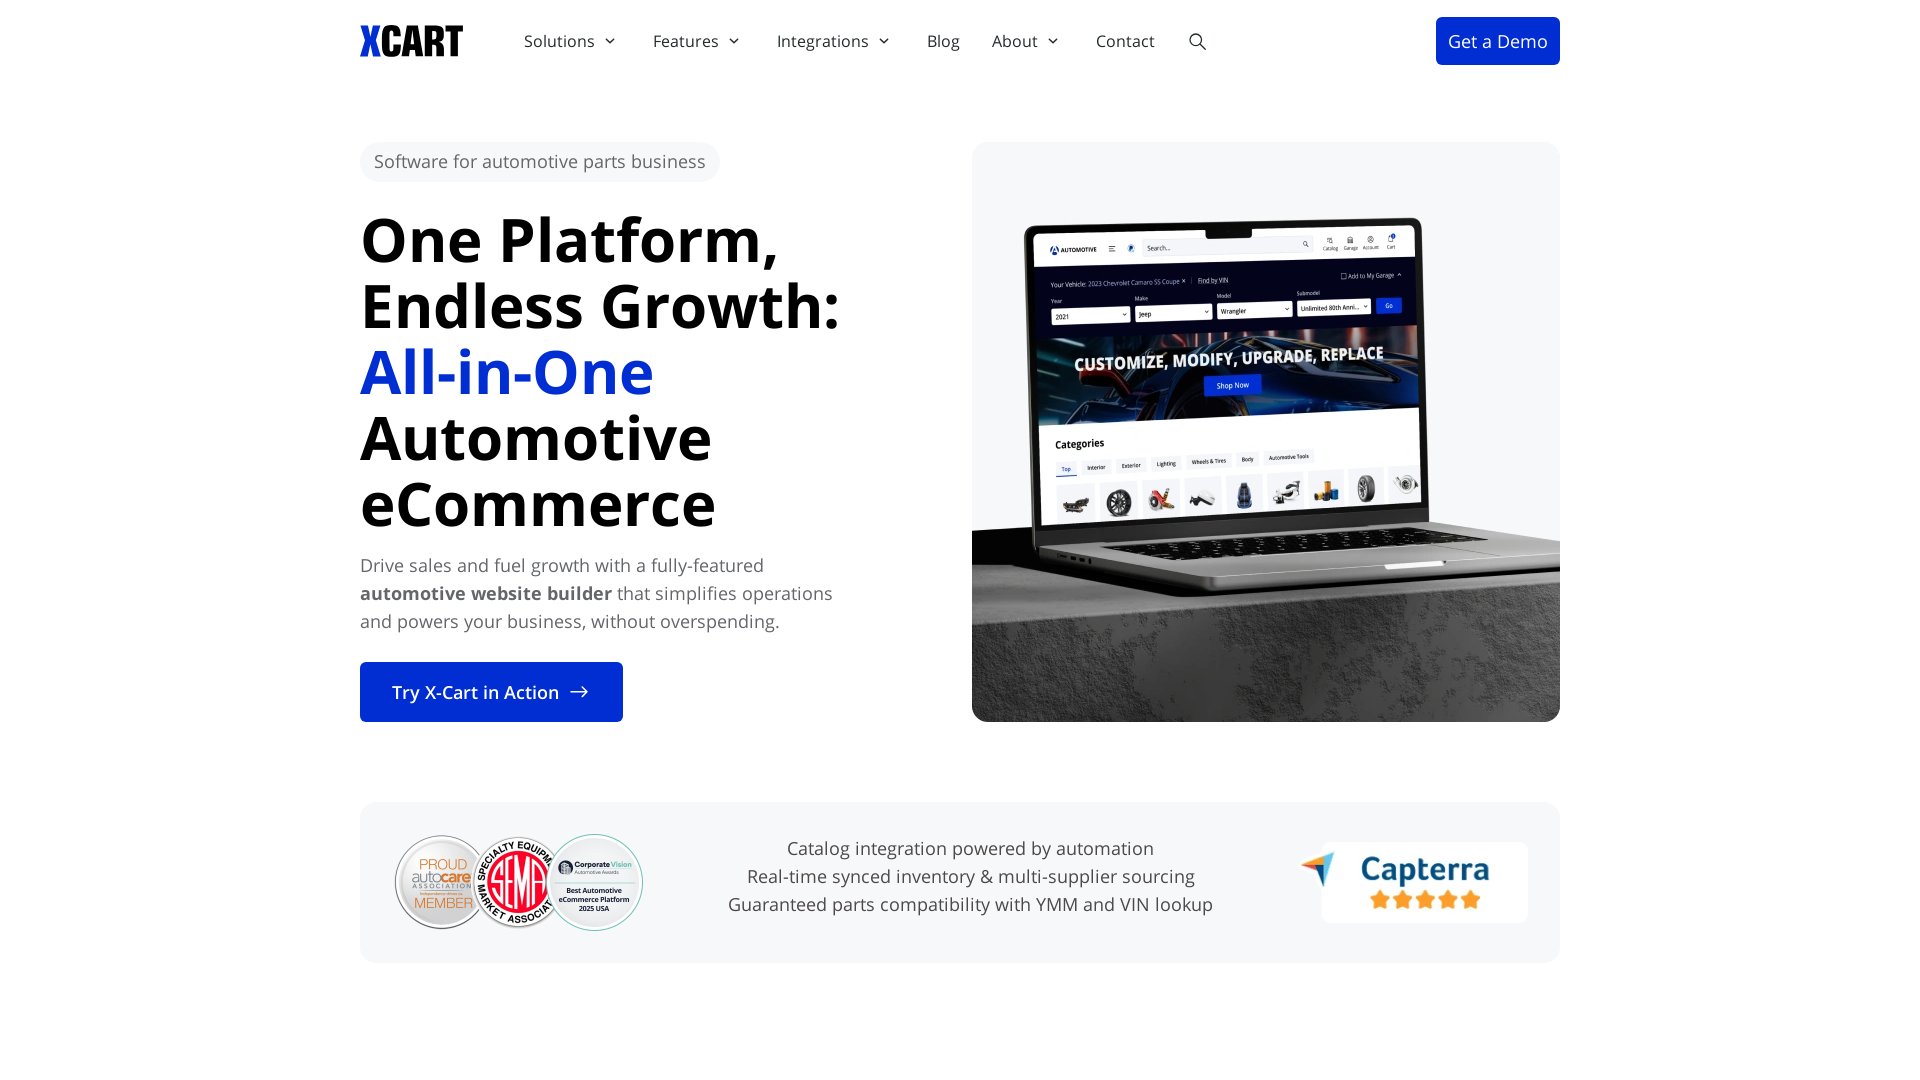